Tests that clicking the store logo from product detail page returns to the product list.

Starting URL: https://www.demoblaze.com/

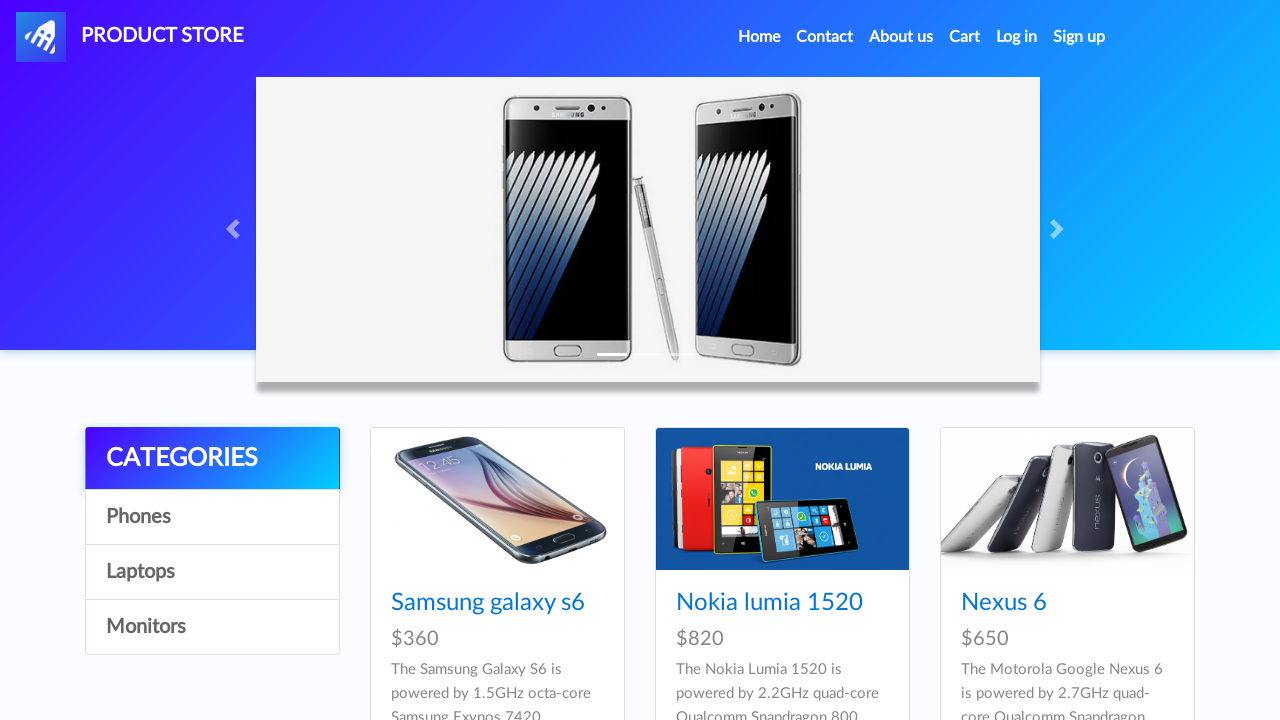

Clicked on Samsung galaxy s6 product link at (488, 603) on a:has-text('Samsung galaxy s6')
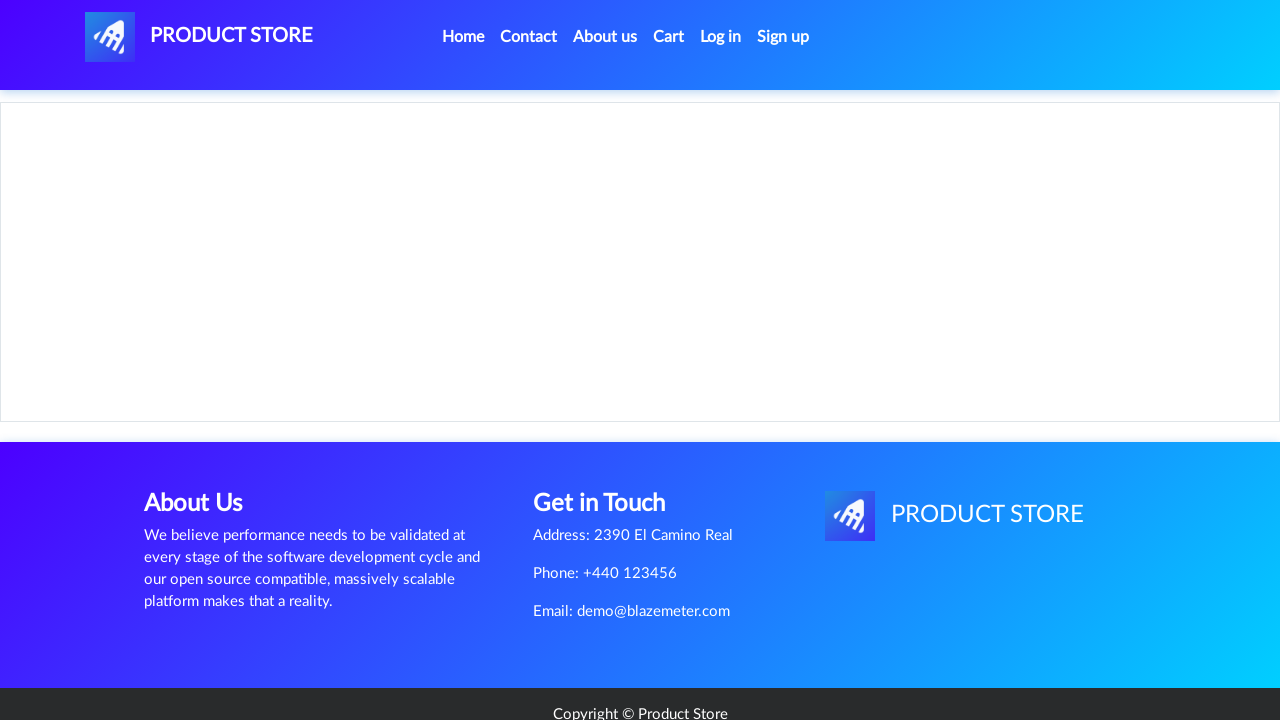

Product detail page loaded
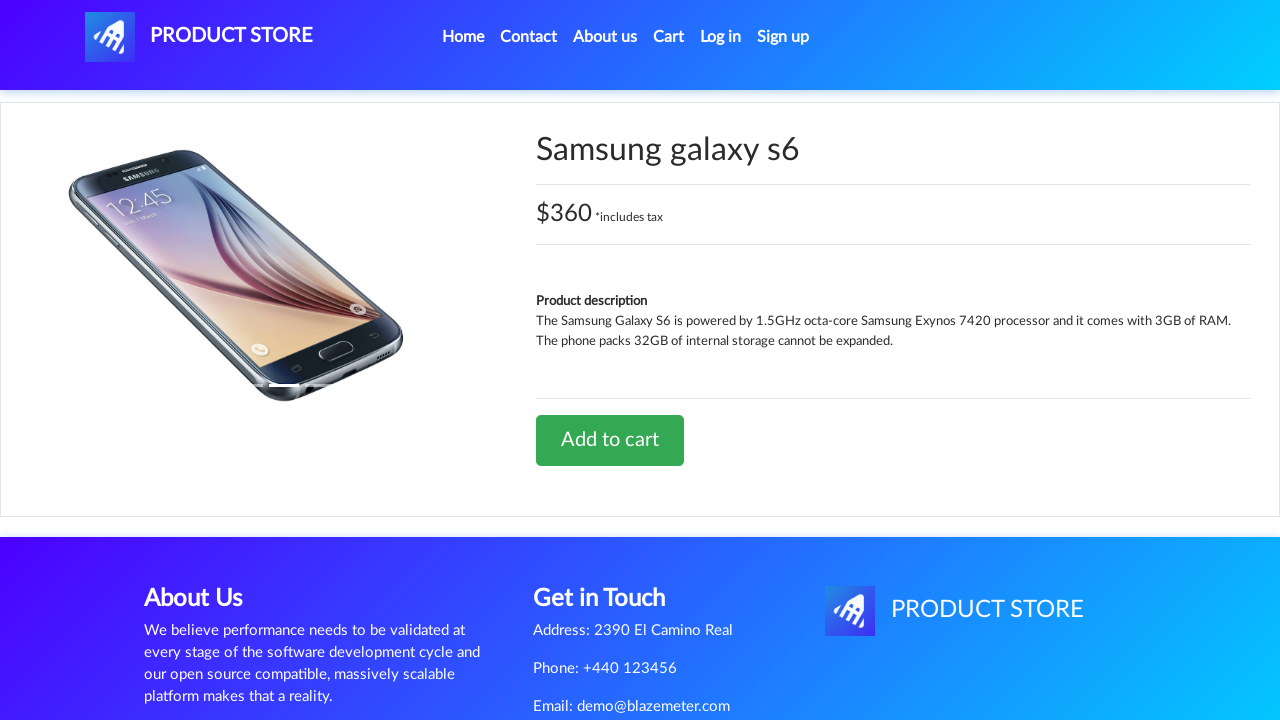

Clicked on store logo to return to product list at (199, 37) on #nava
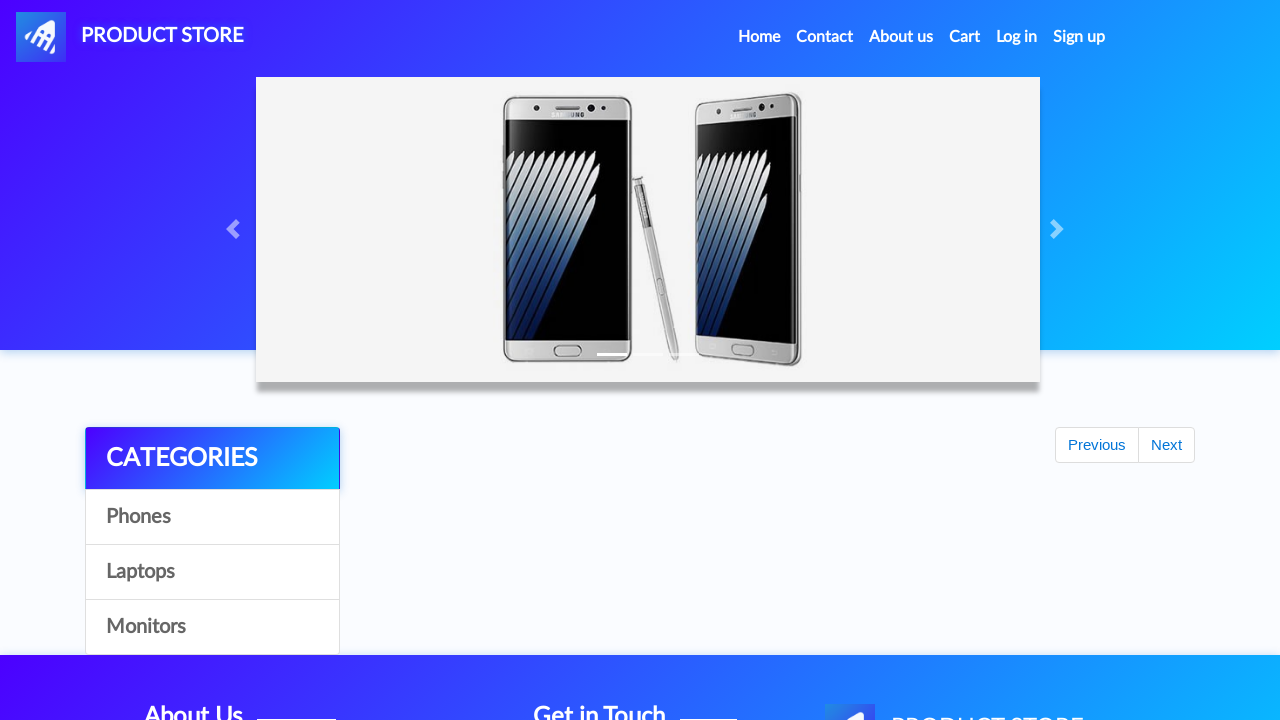

Product list loaded after clicking store logo
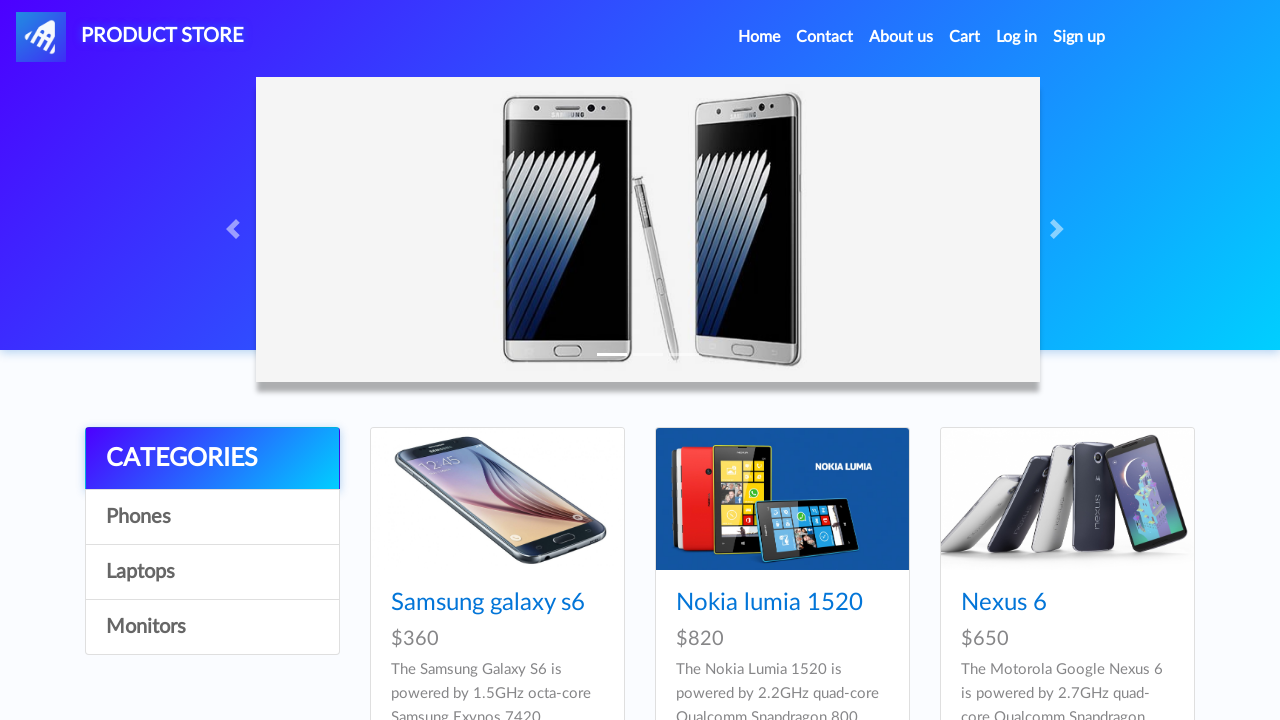

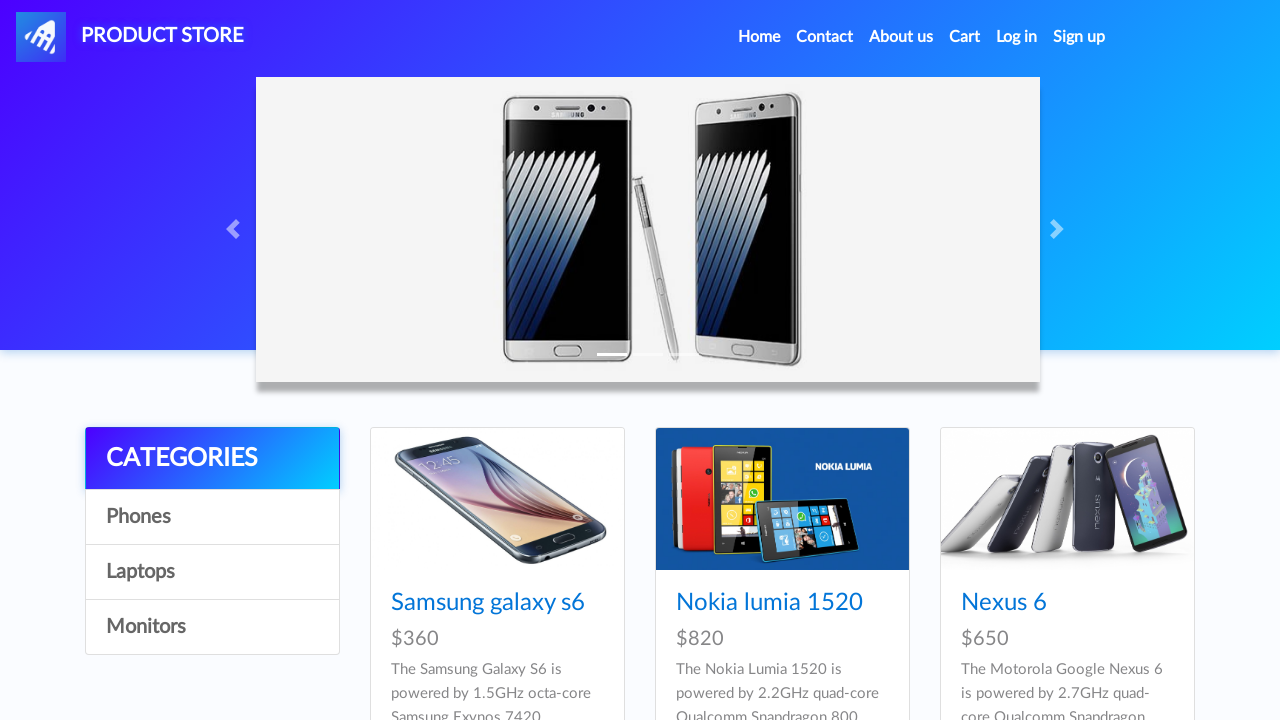